Navigates to testotomasyonu.com and verifies that the page title contains "Test Otomasyonu"

Starting URL: https://www.testotomasyonu.com

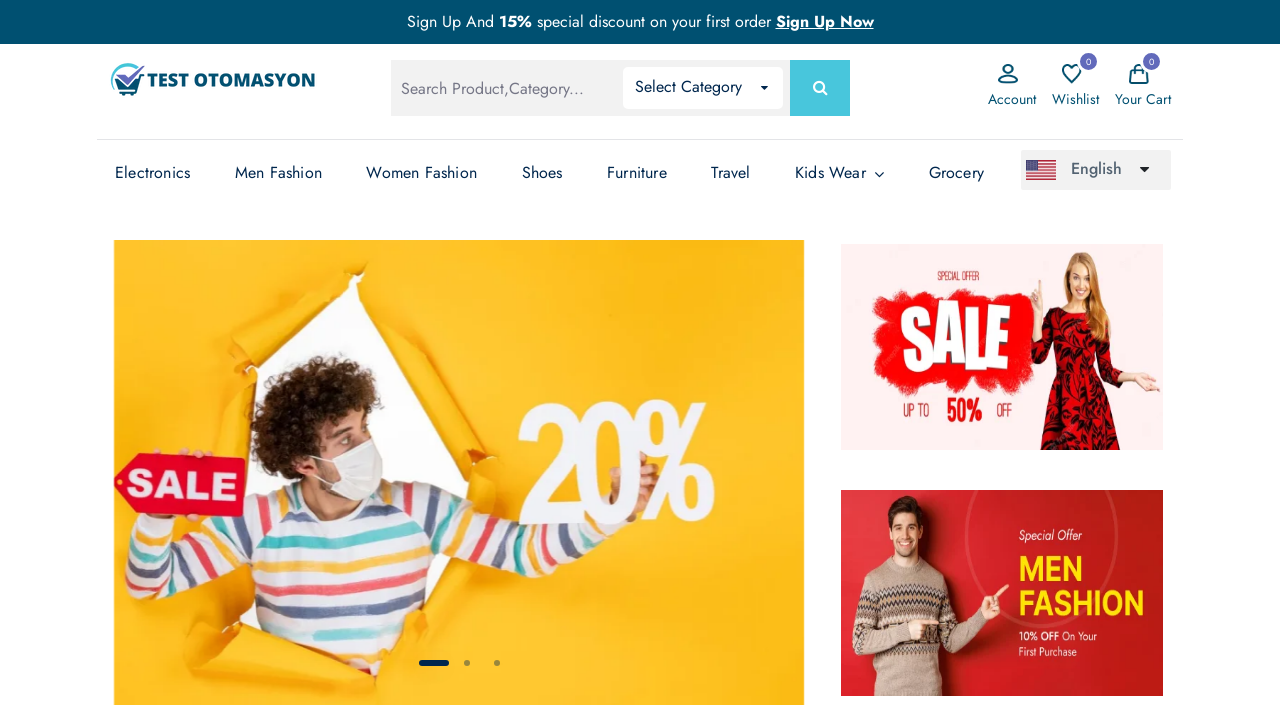

Retrieved page title
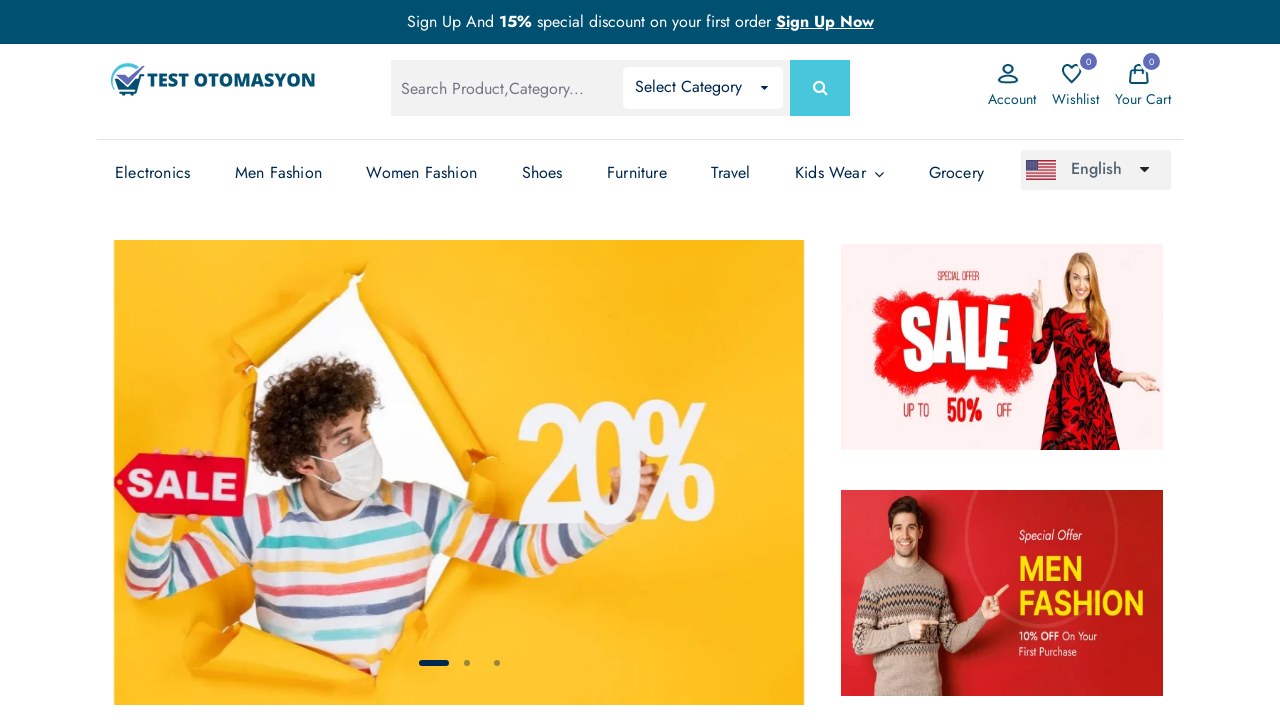

Verified that page title contains 'Test Otomasyonu'
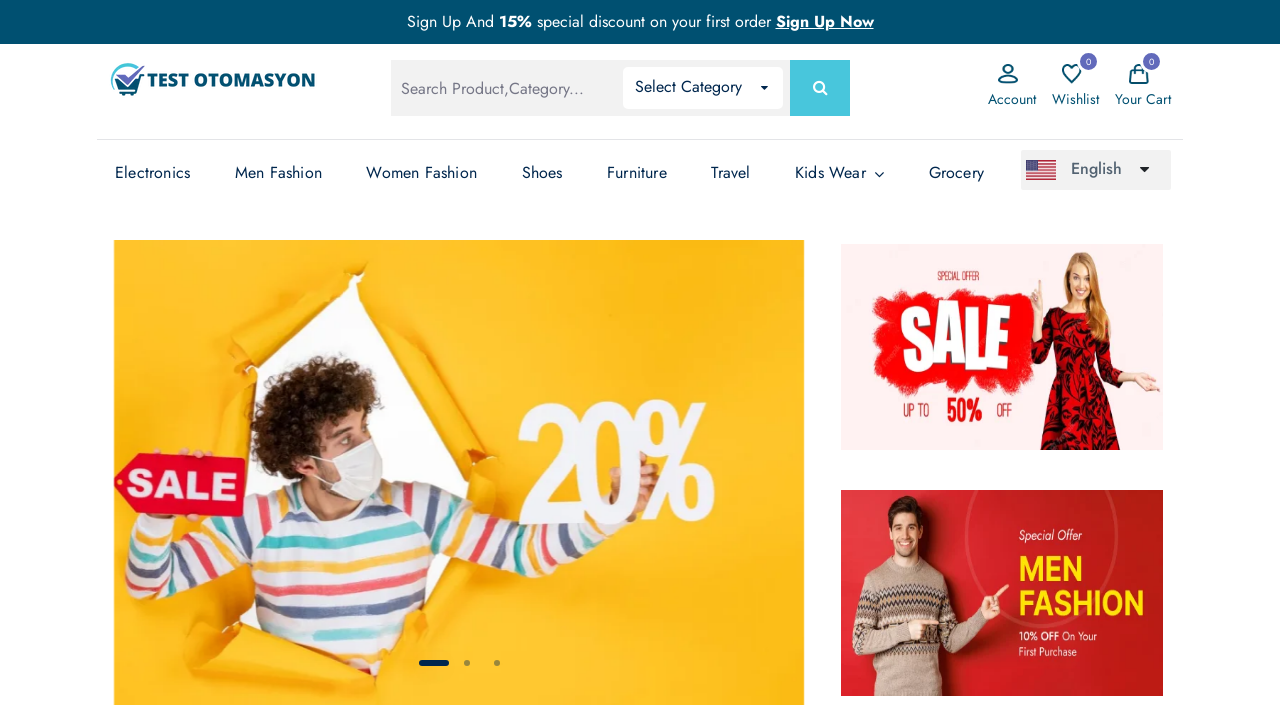

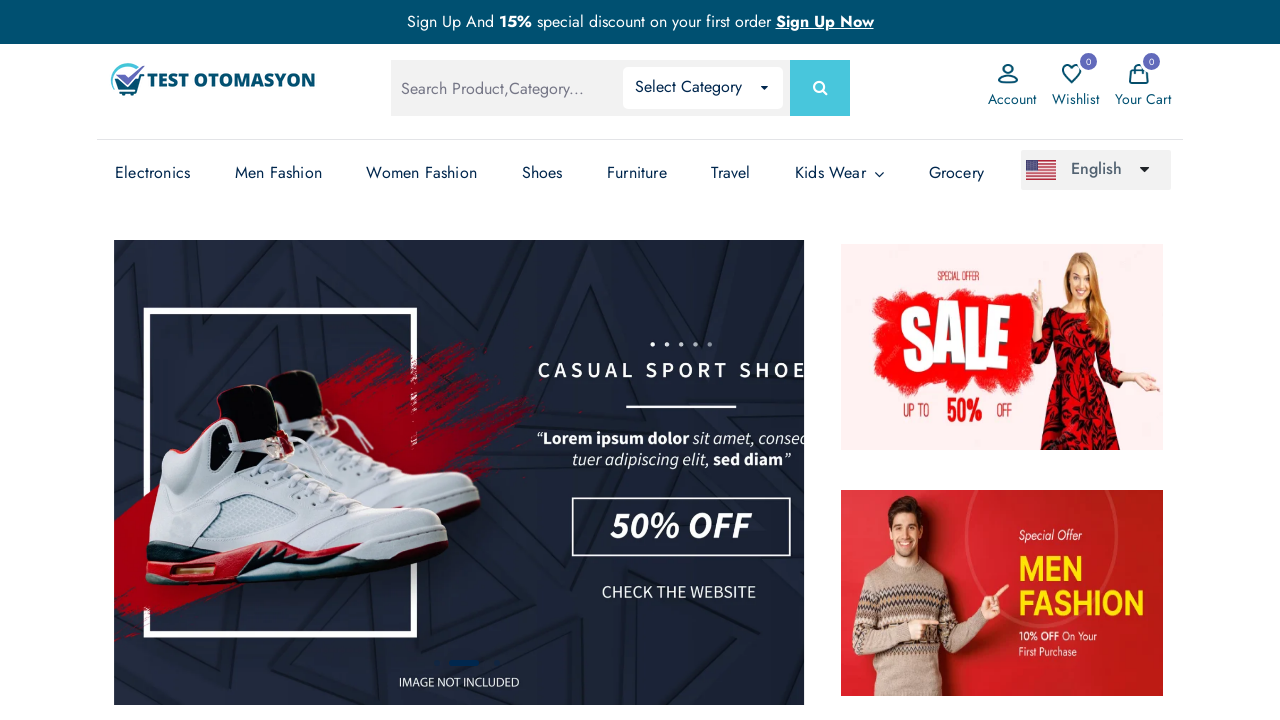